Tests selecting options from the Skills dropdown menu by index and visible text

Starting URL: http://demo.automationtesting.in/Register.html

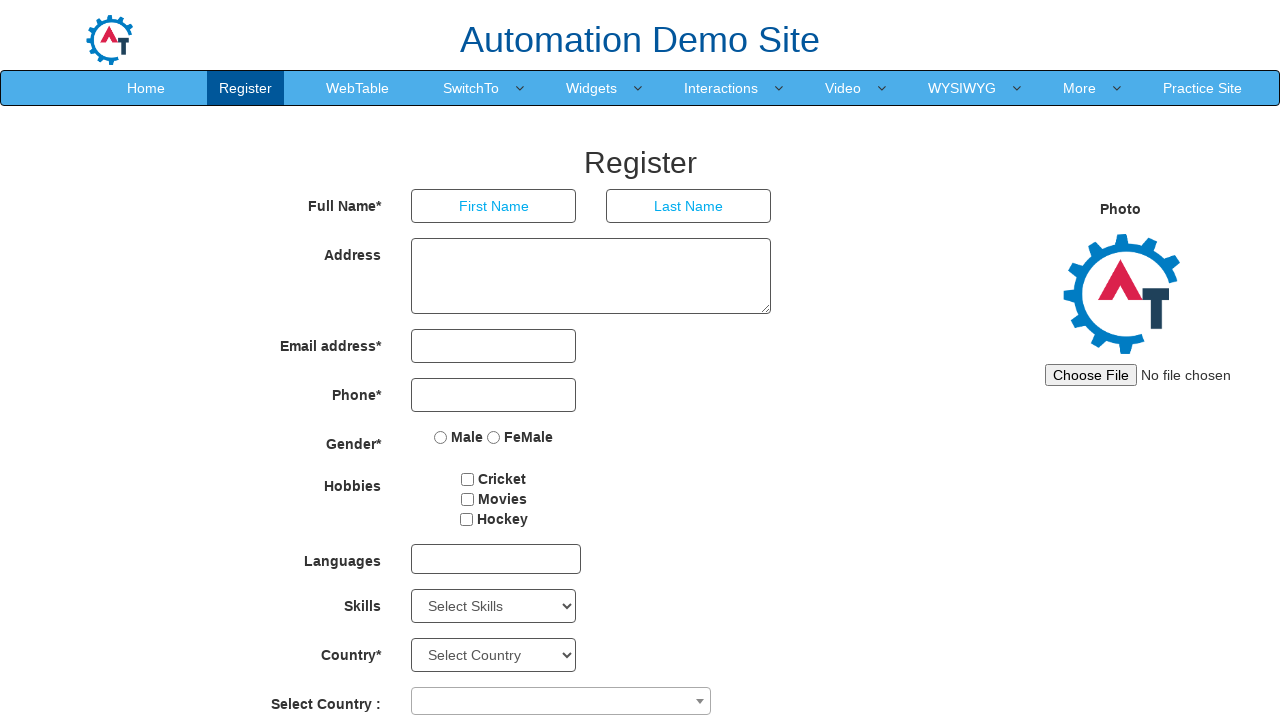

Located Skills dropdown element
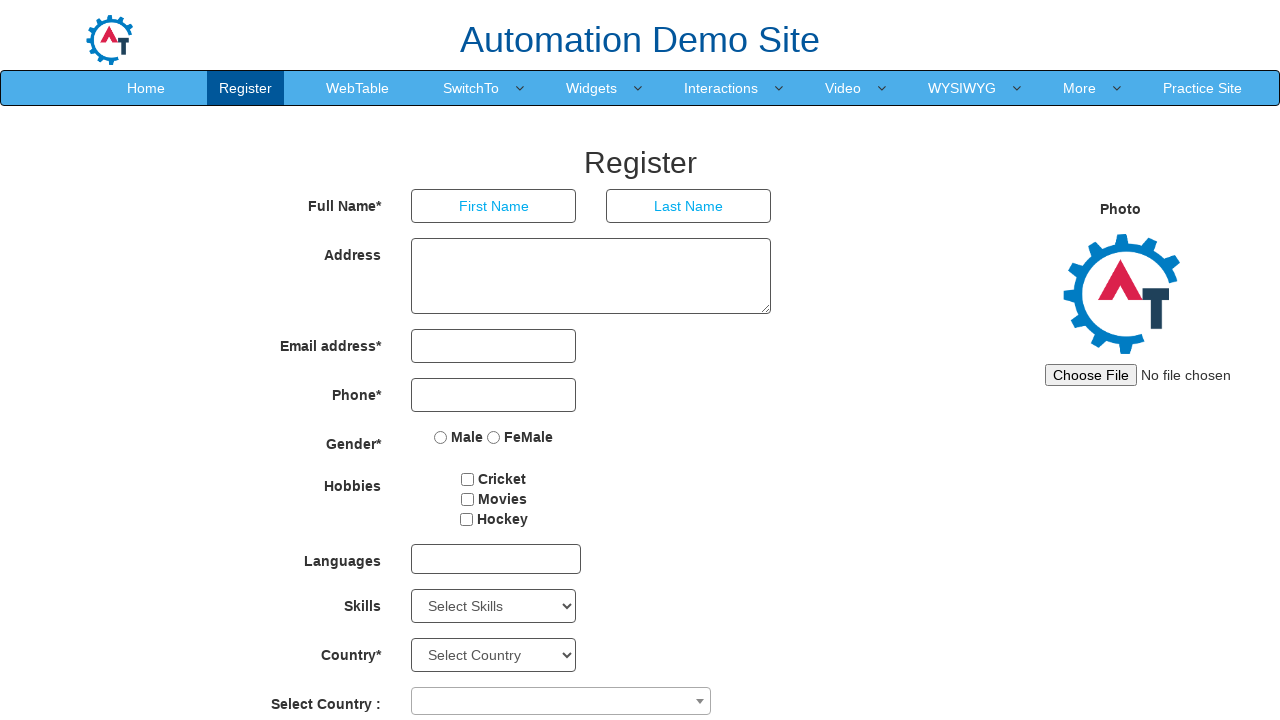

Selected 10th option from Skills dropdown by index on #Skills
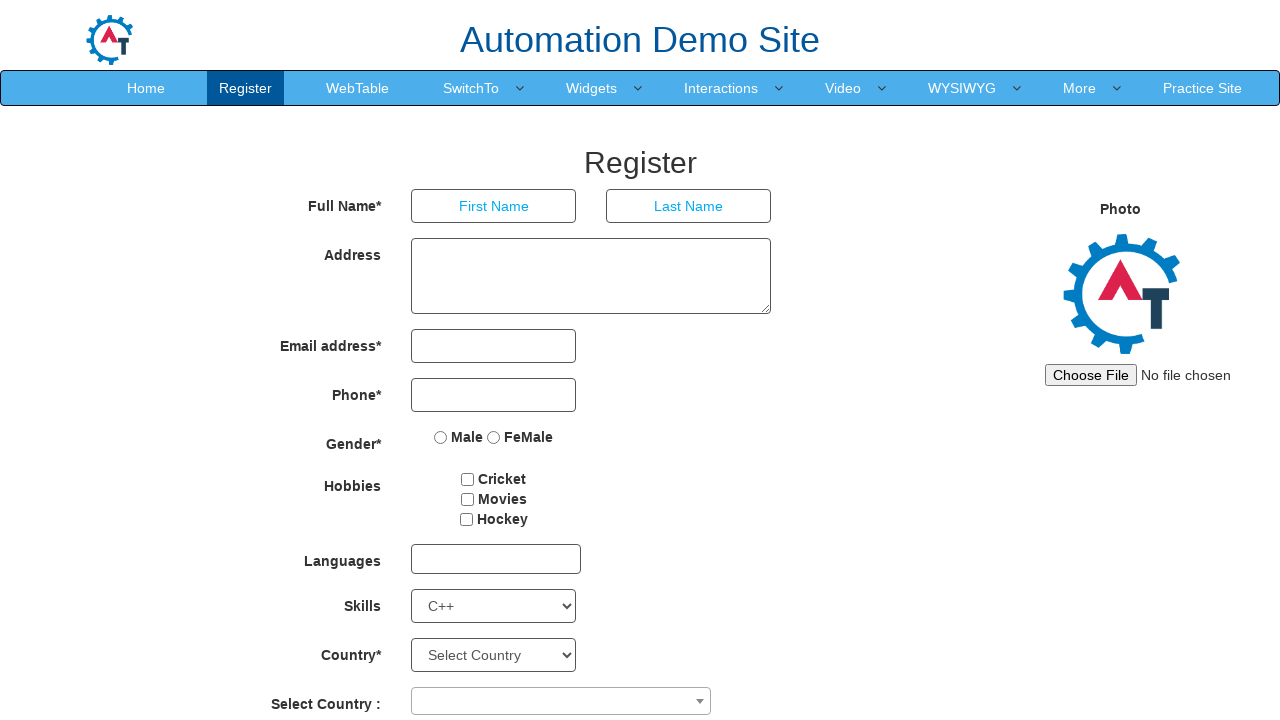

Selected 'Android' from Skills dropdown by visible text on #Skills
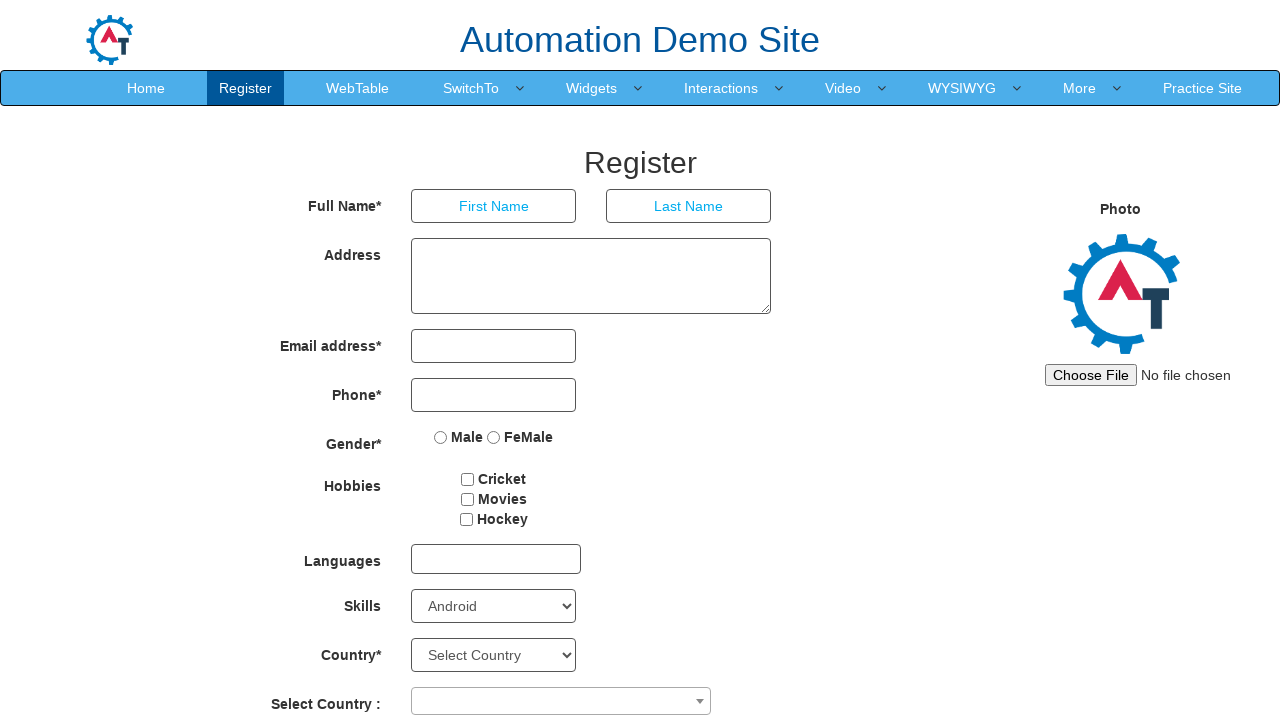

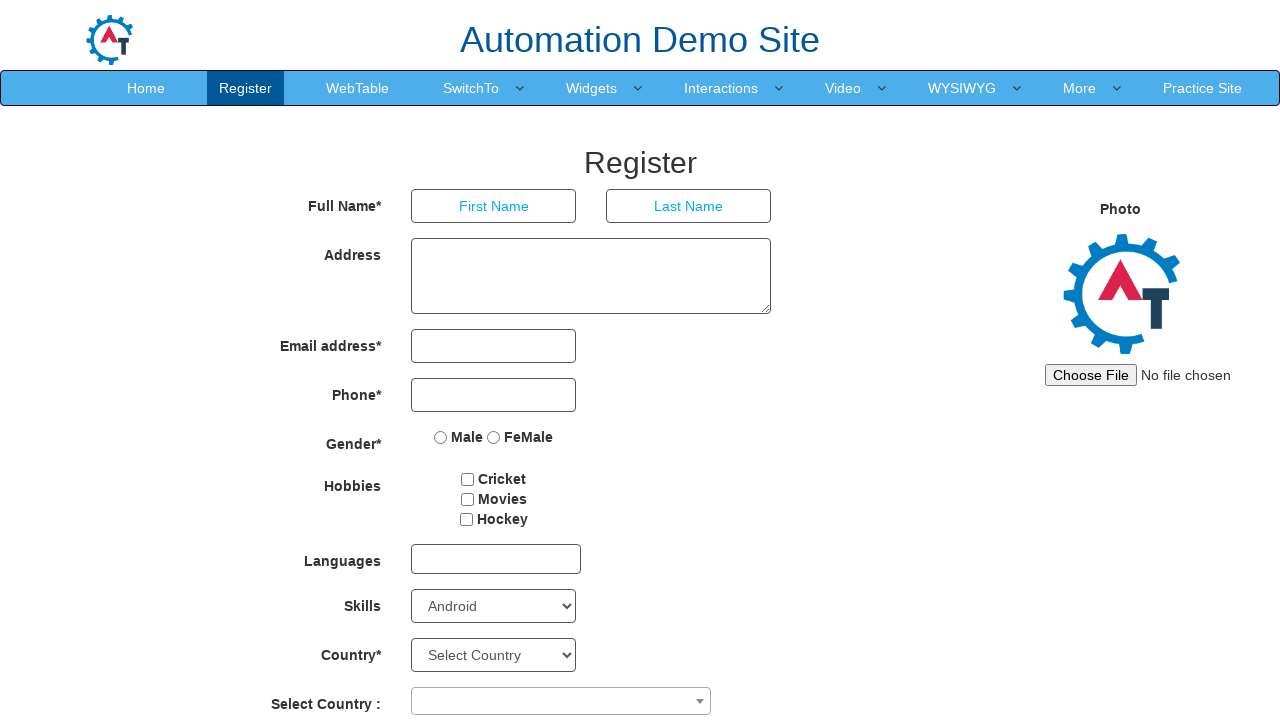